Tests clicking a button using JavaScript executor to trigger an alert and verify the result

Starting URL: https://the-internet.herokuapp.com/javascript_alerts

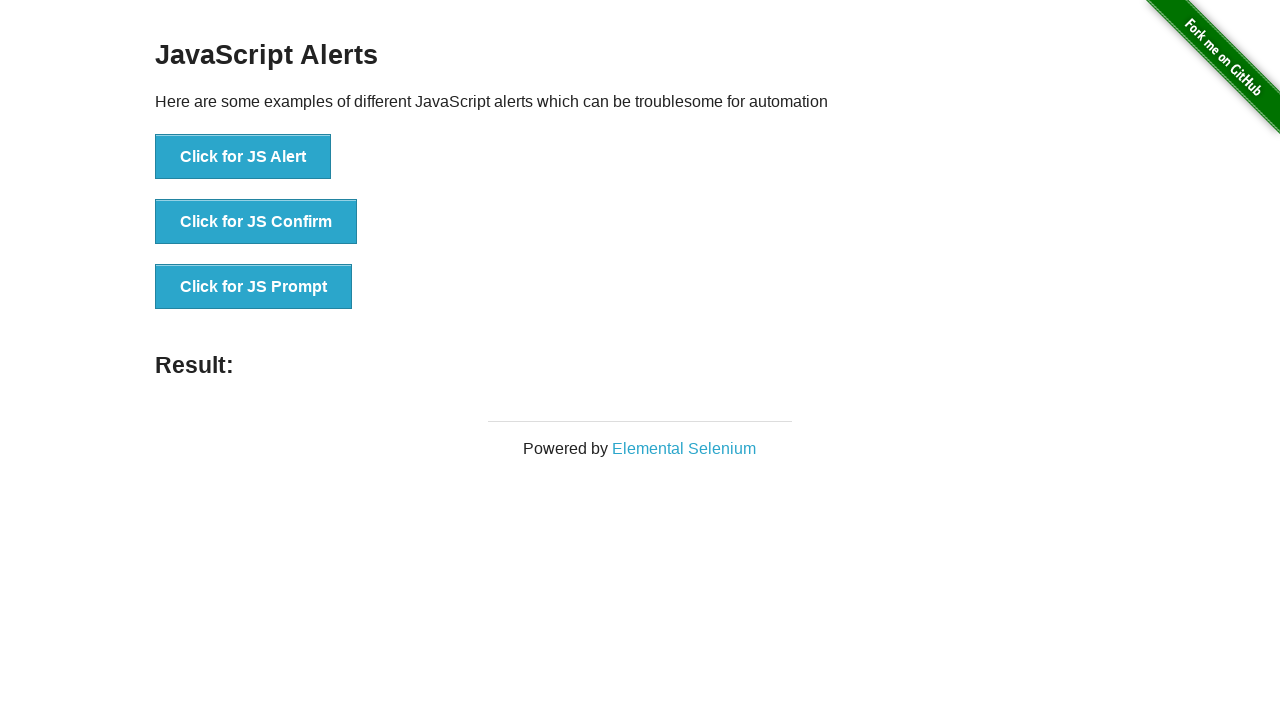

Set up dialog handler to accept alerts
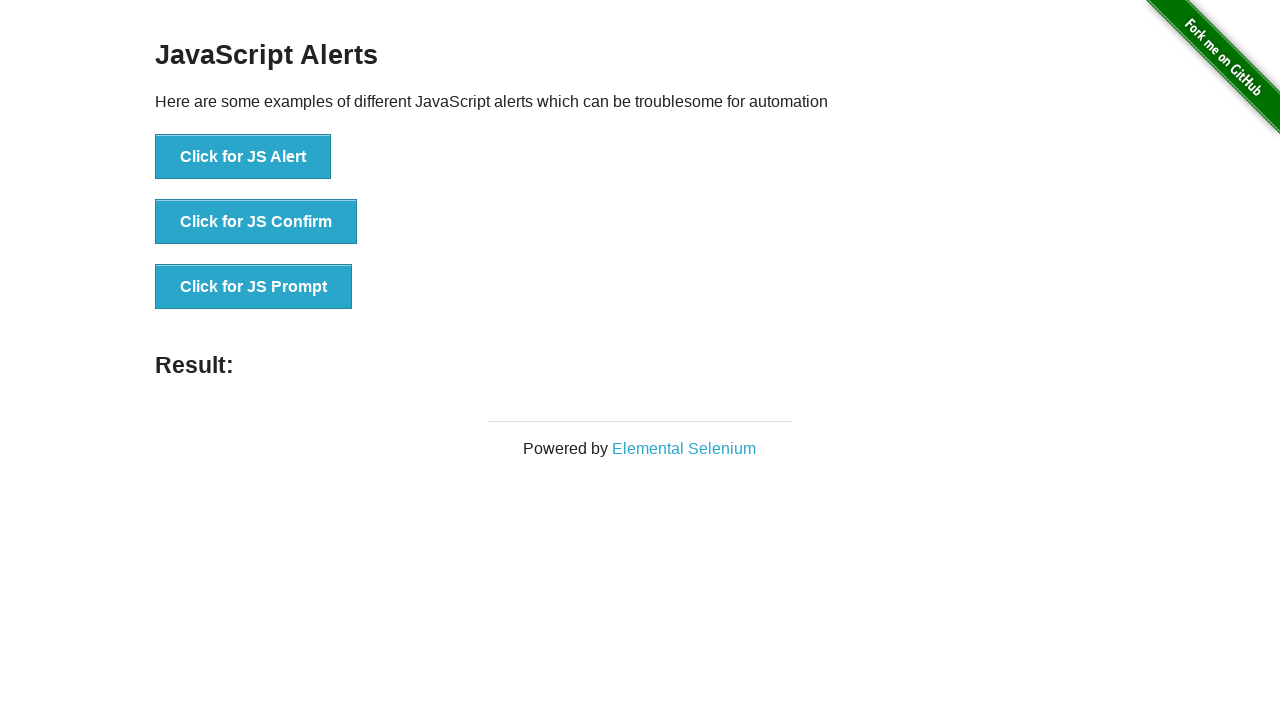

Clicked button using JavaScript executor to trigger alert
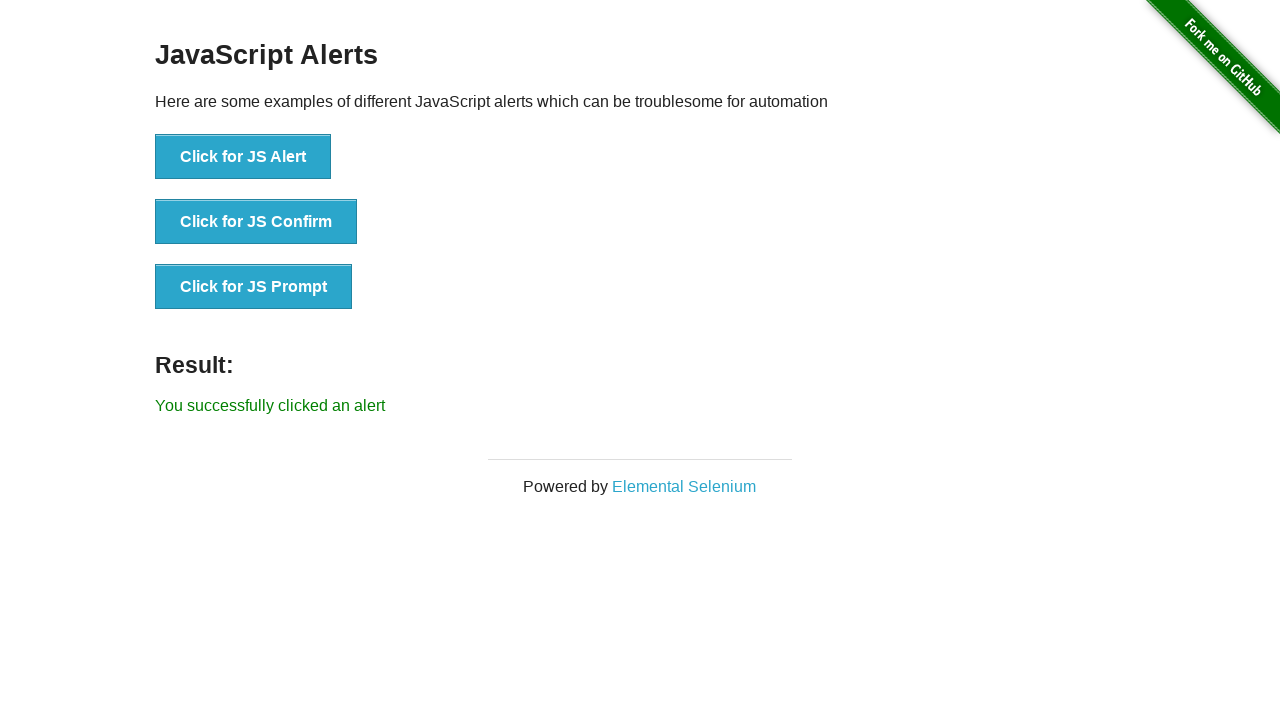

Result text element loaded
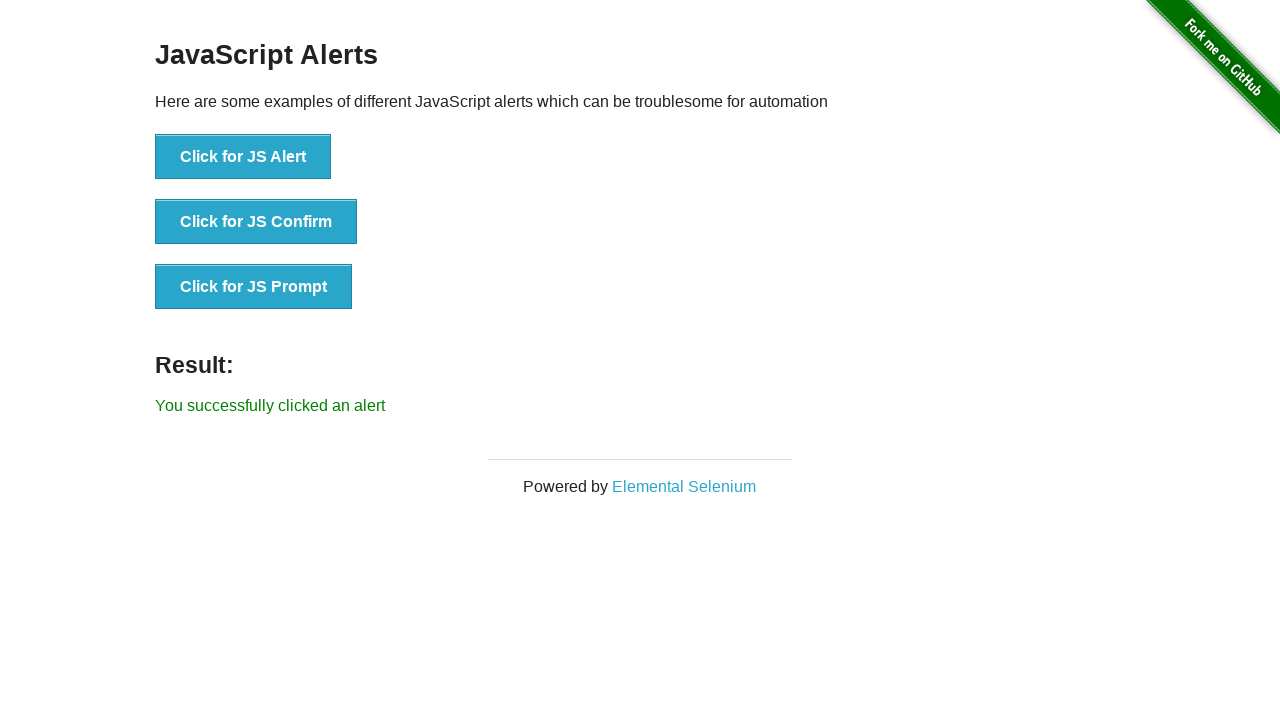

Retrieved result text content
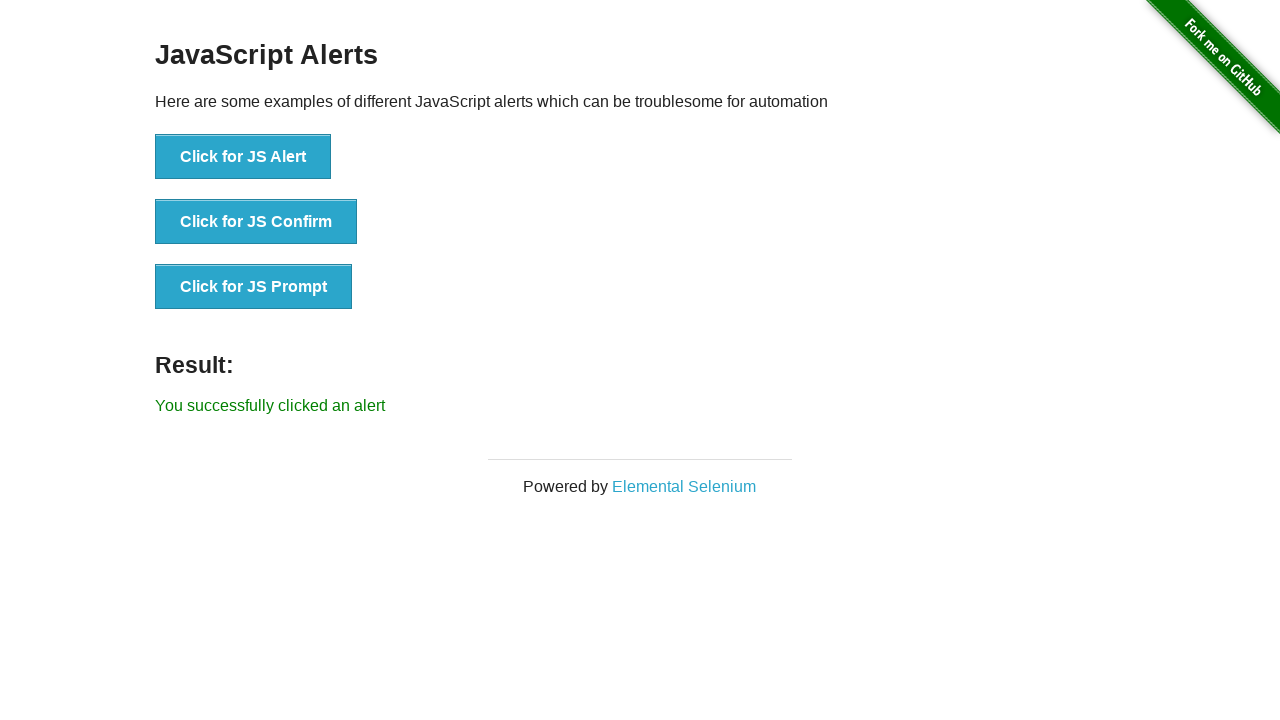

Verified that result text contains 'clicked an alert'
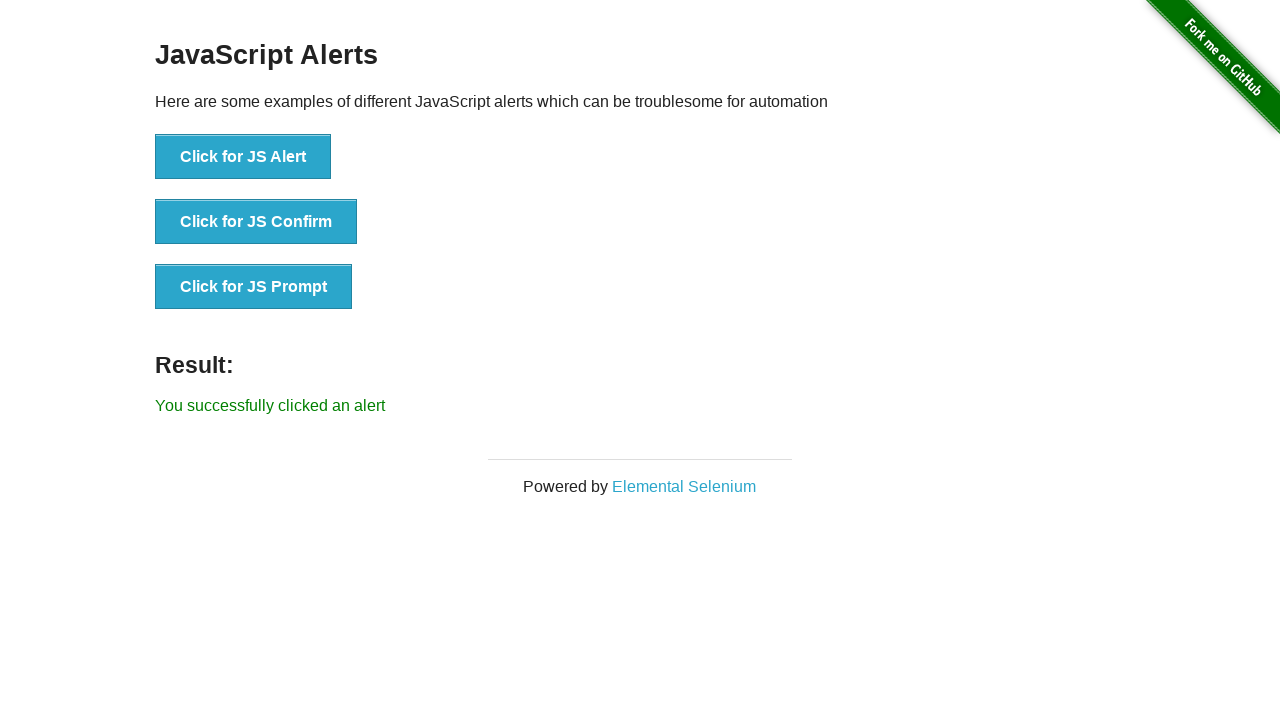

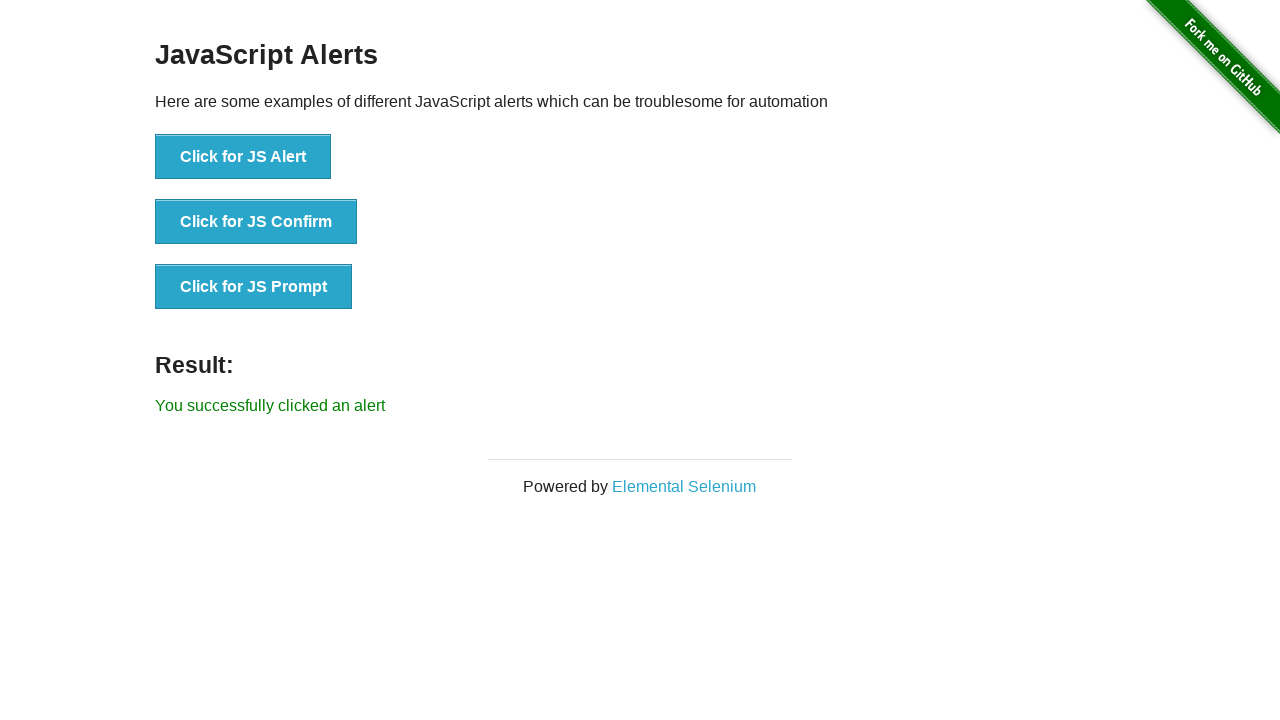